Navigates to a test automation practice blog and highlights a GUI Elements link by drawing a border around it using JavaScript execution

Starting URL: https://testautomationpractice.blogspot.com/

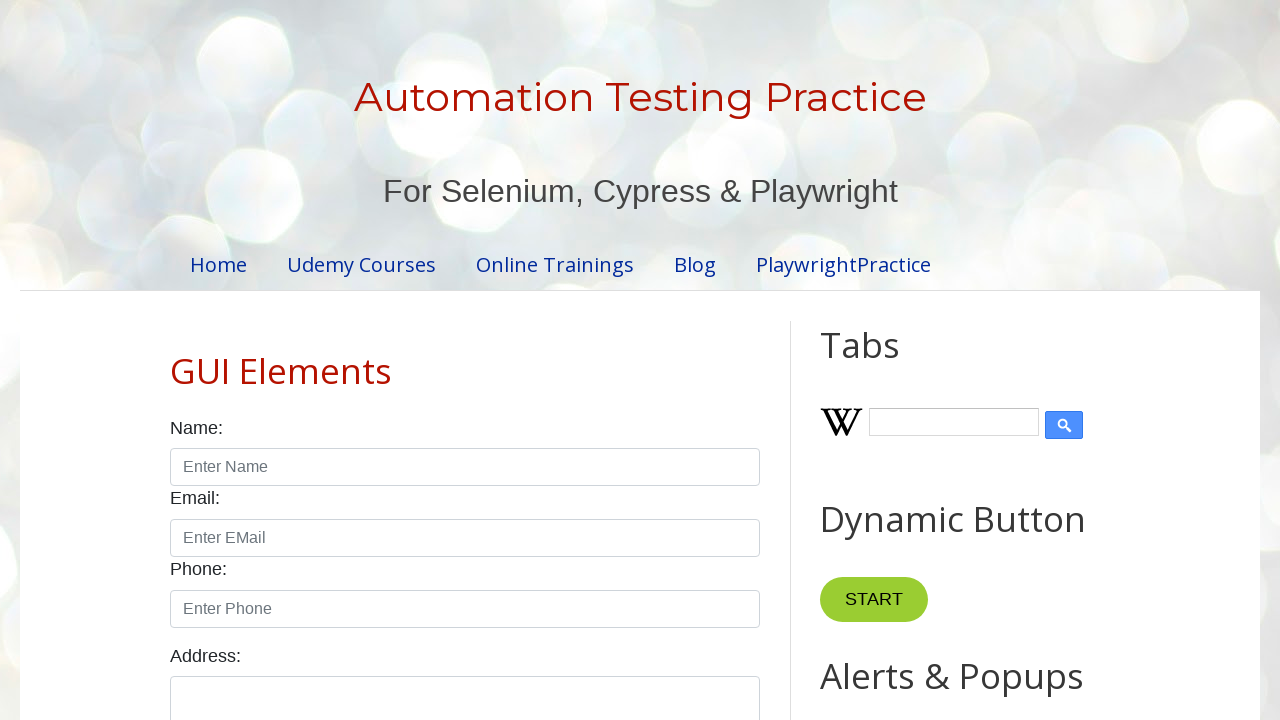

Navigated to test automation practice blog
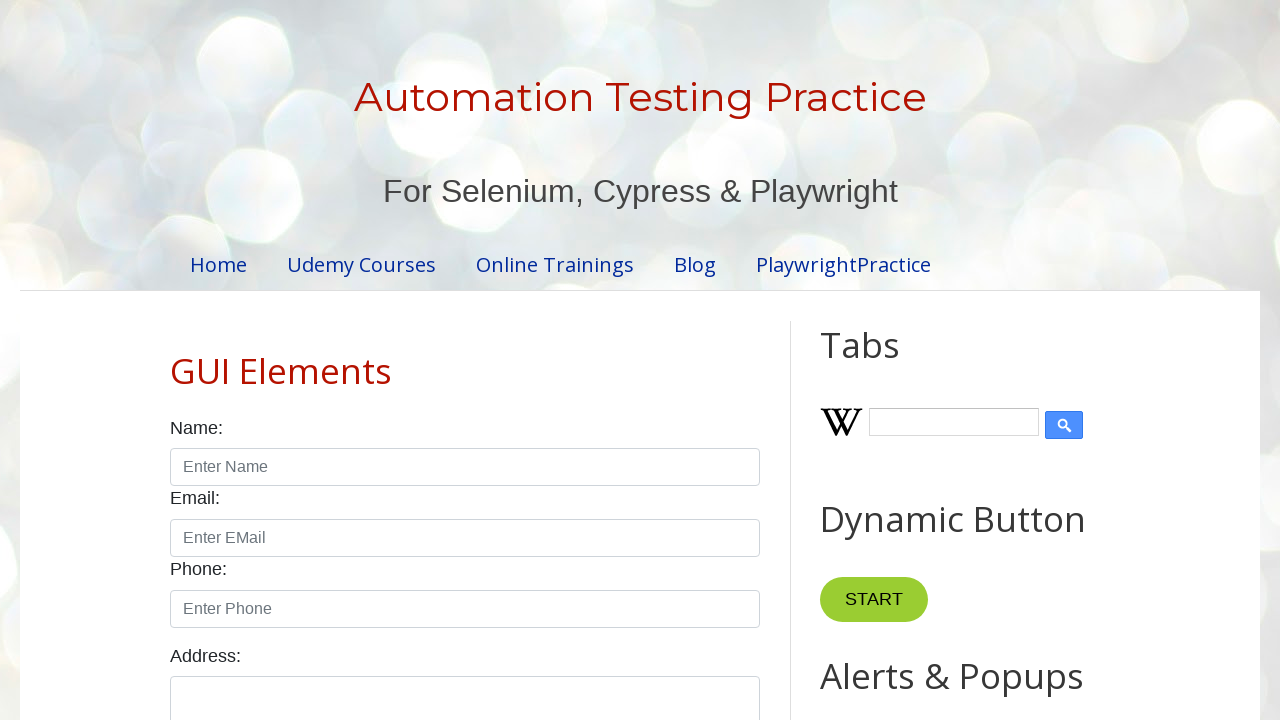

Located GUI Elements link
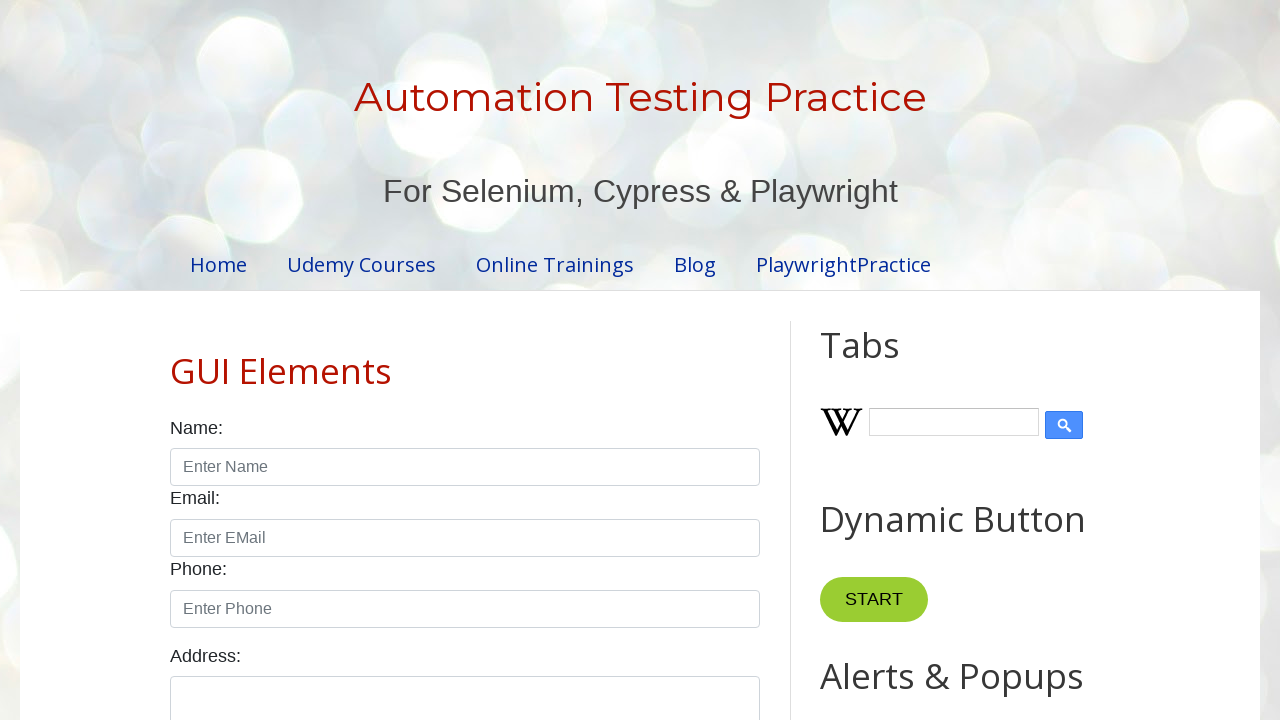

Drew red border around GUI Elements link using JavaScript
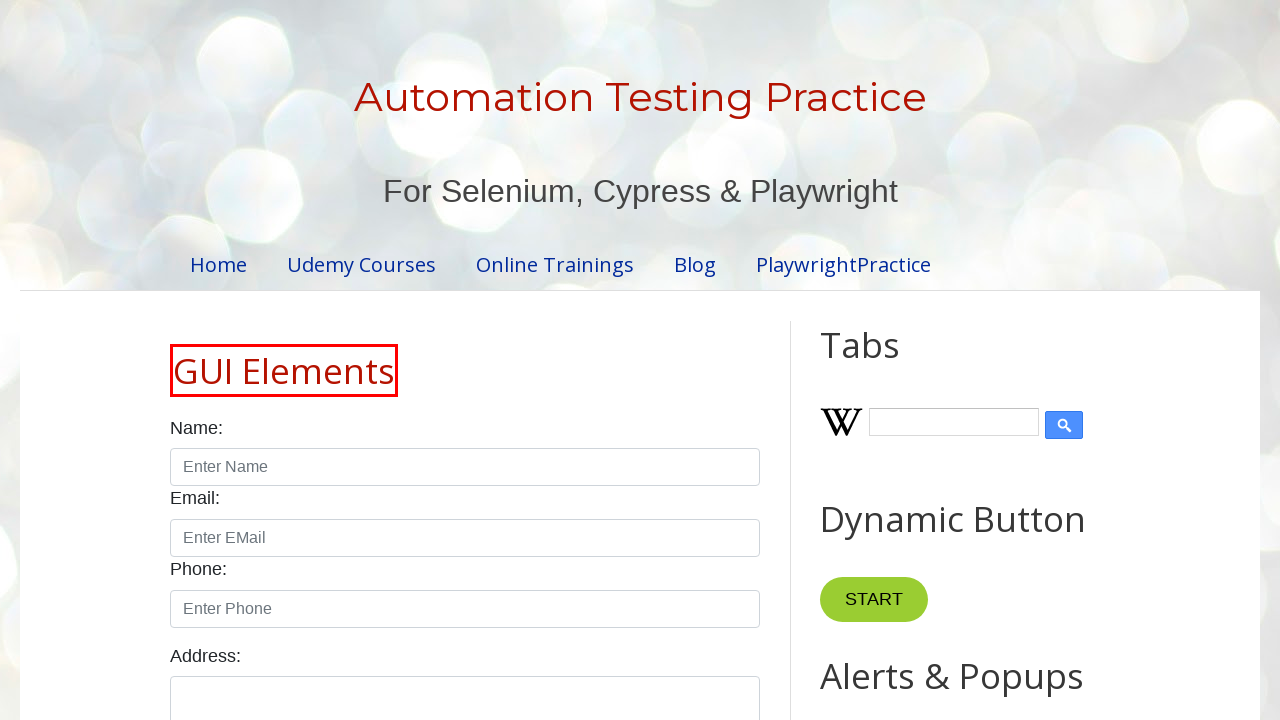

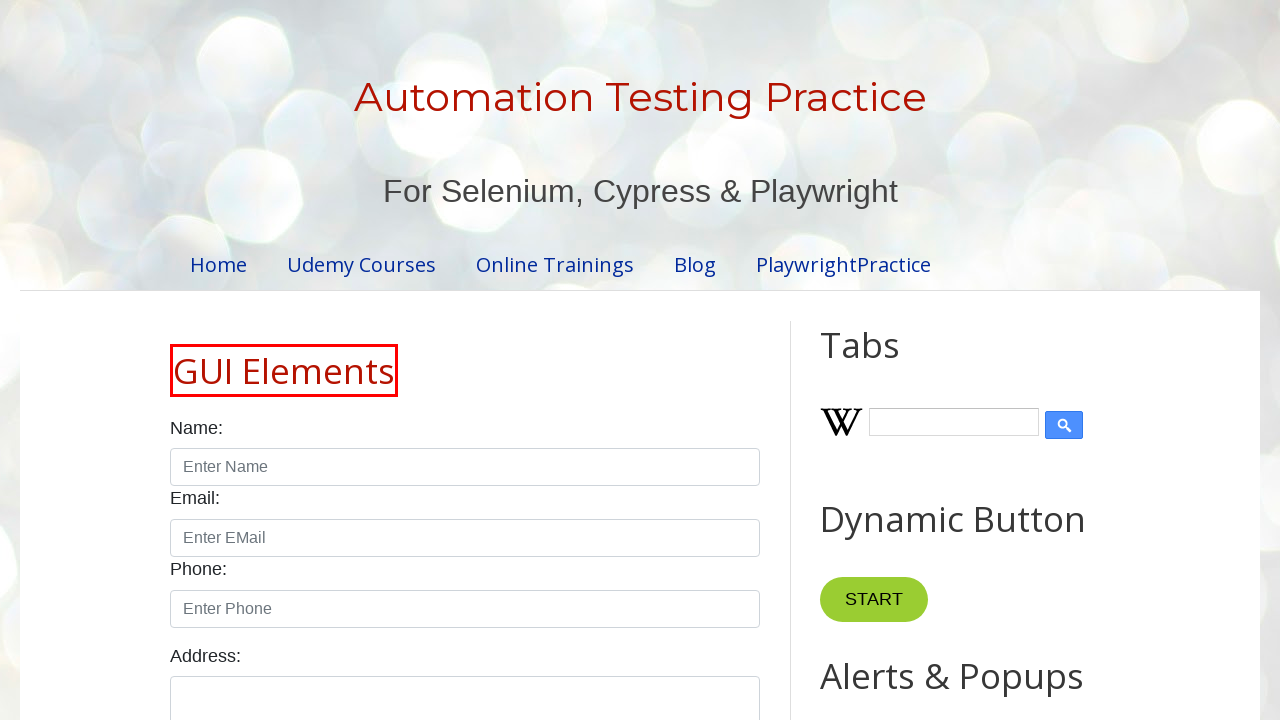